Tests a calculator web application by entering two numbers and clicking calculate to get the sum

Starting URL: https://testpages.herokuapp.com/styled/calculator

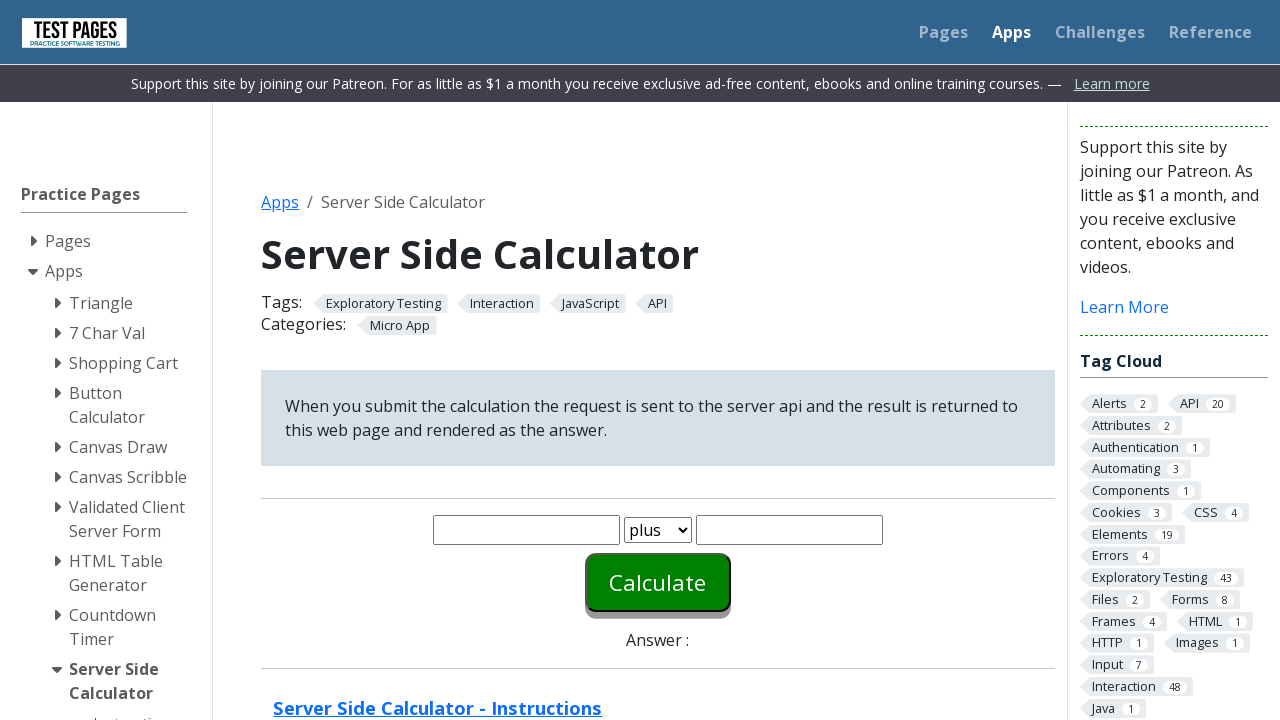

Filled first number field with '20' on #number1
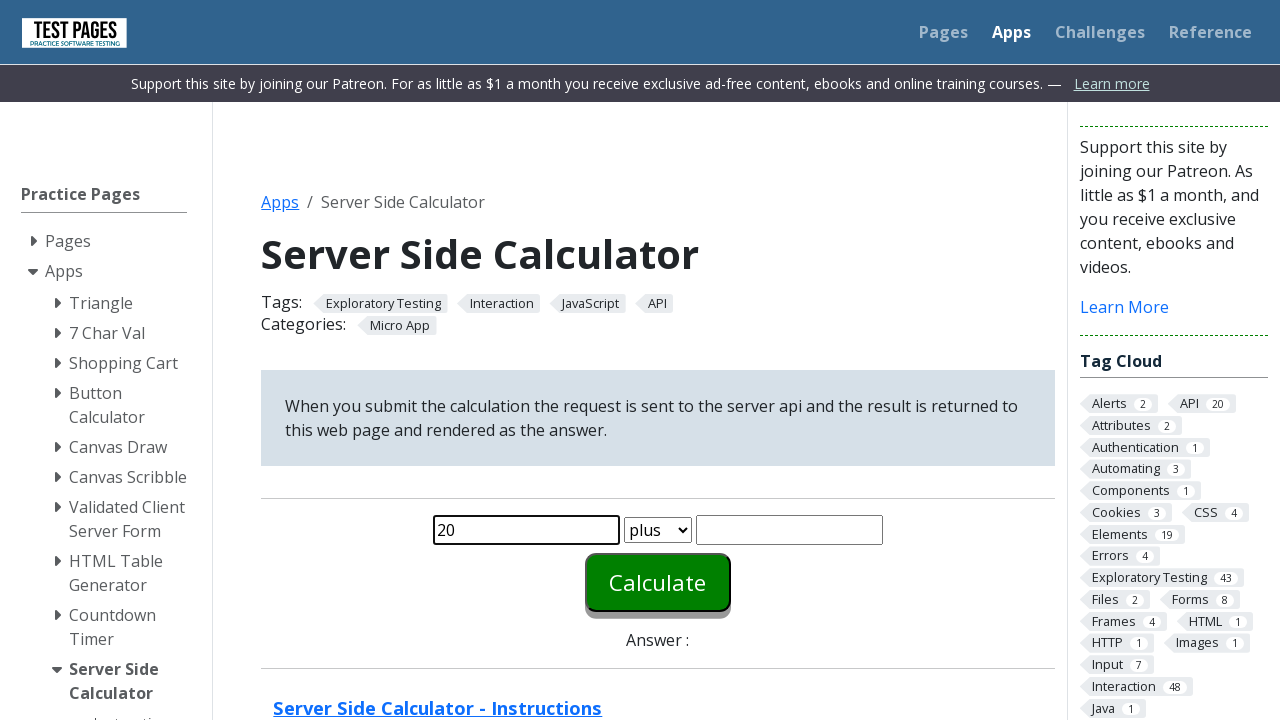

Pressed Enter on first number field on #number1
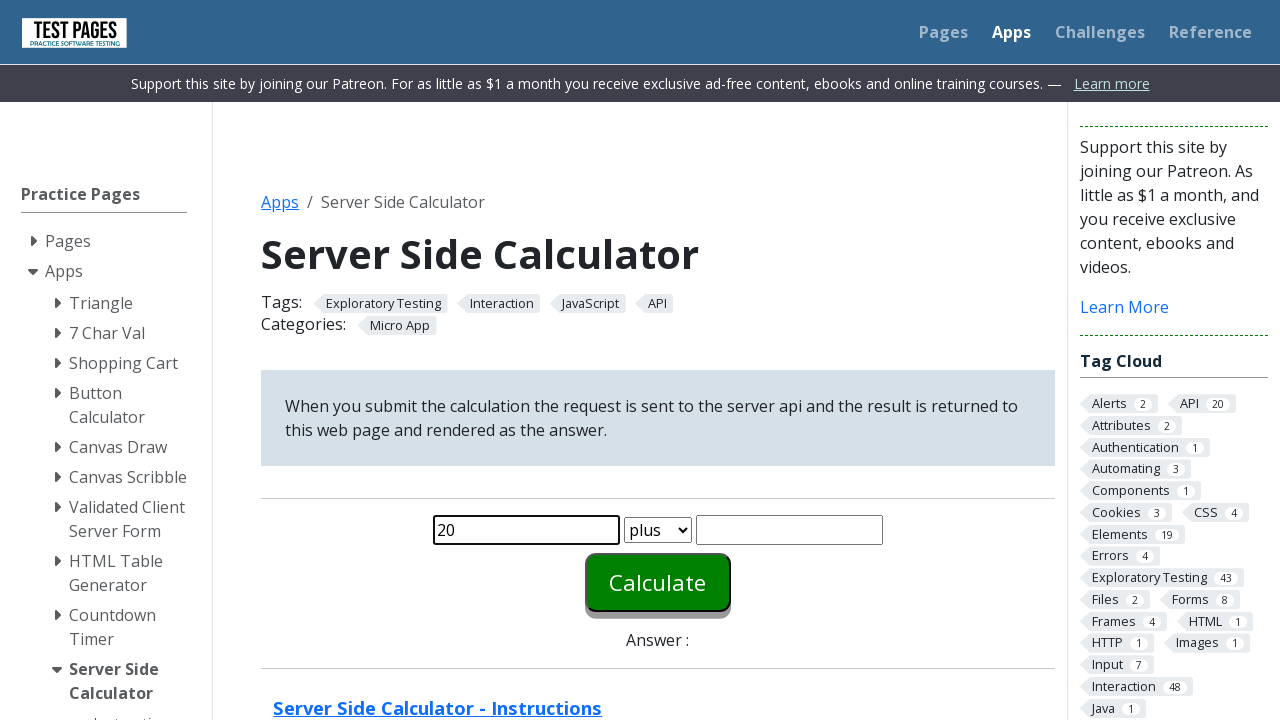

Filled second number field with '30' on #number2
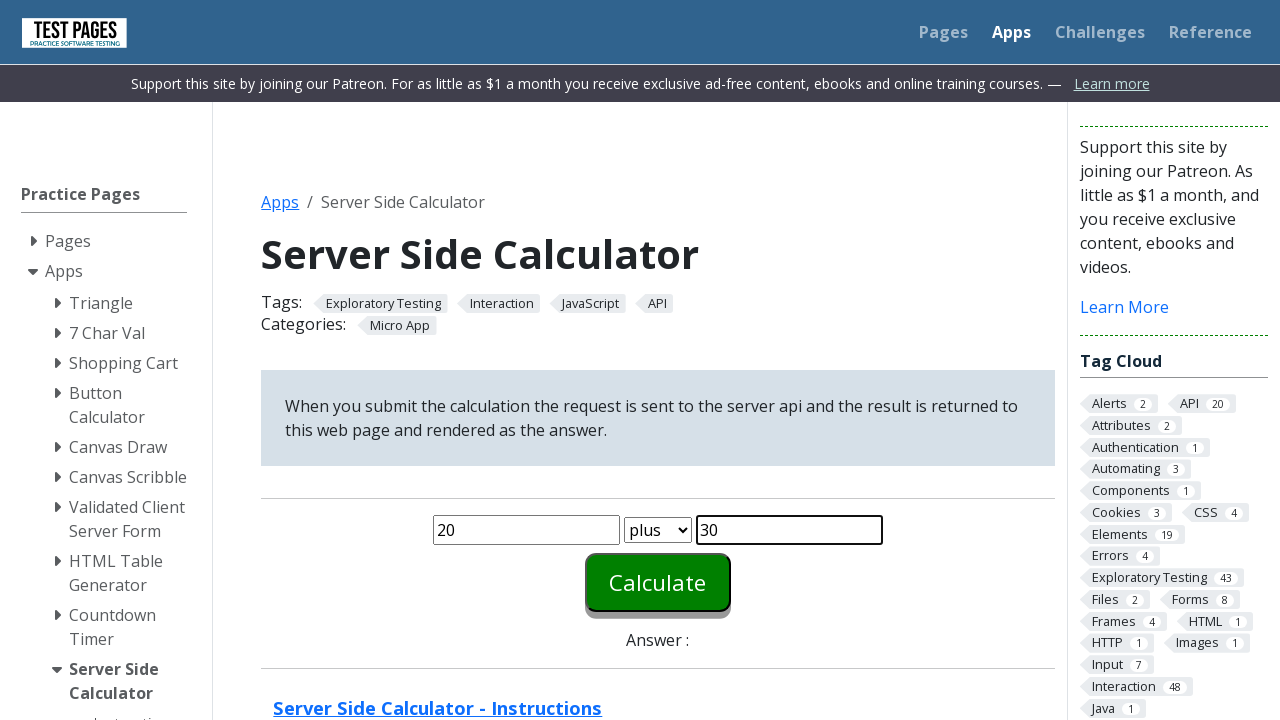

Pressed Enter on second number field on #number2
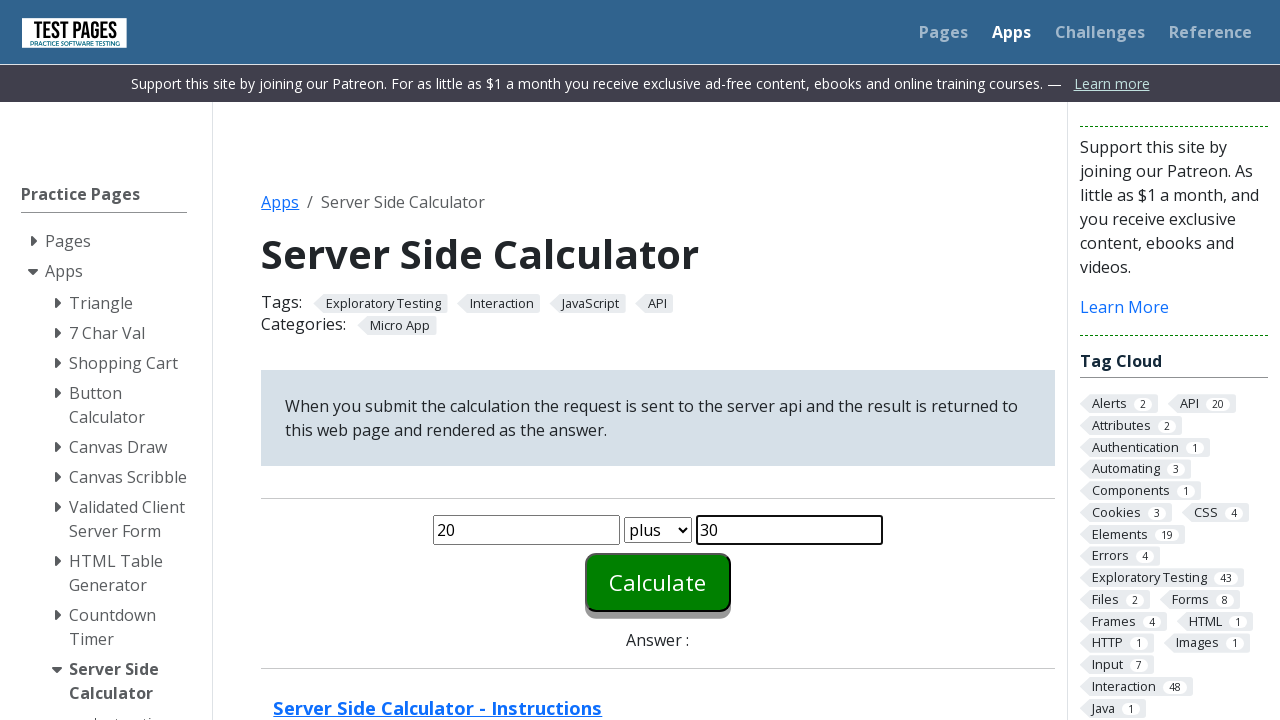

Clicked calculate button to sum the two numbers at (658, 582) on #calculate
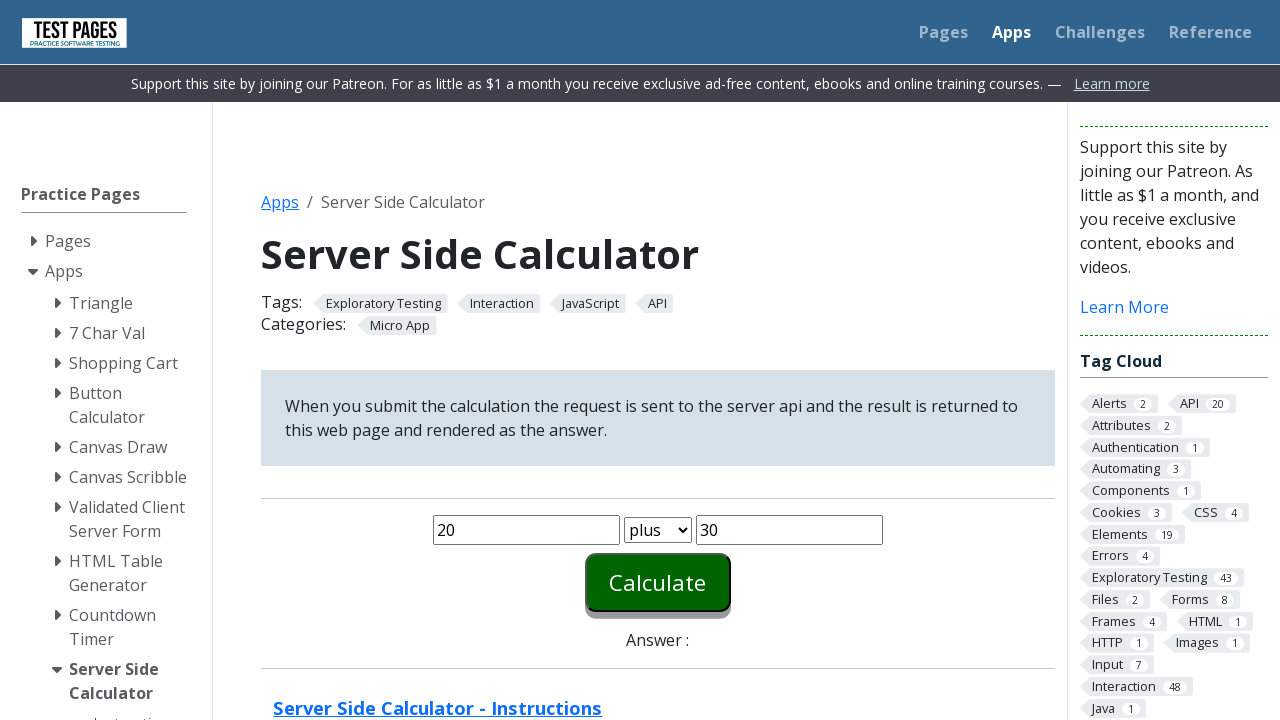

Calculator result displayed with sum of 20 and 30
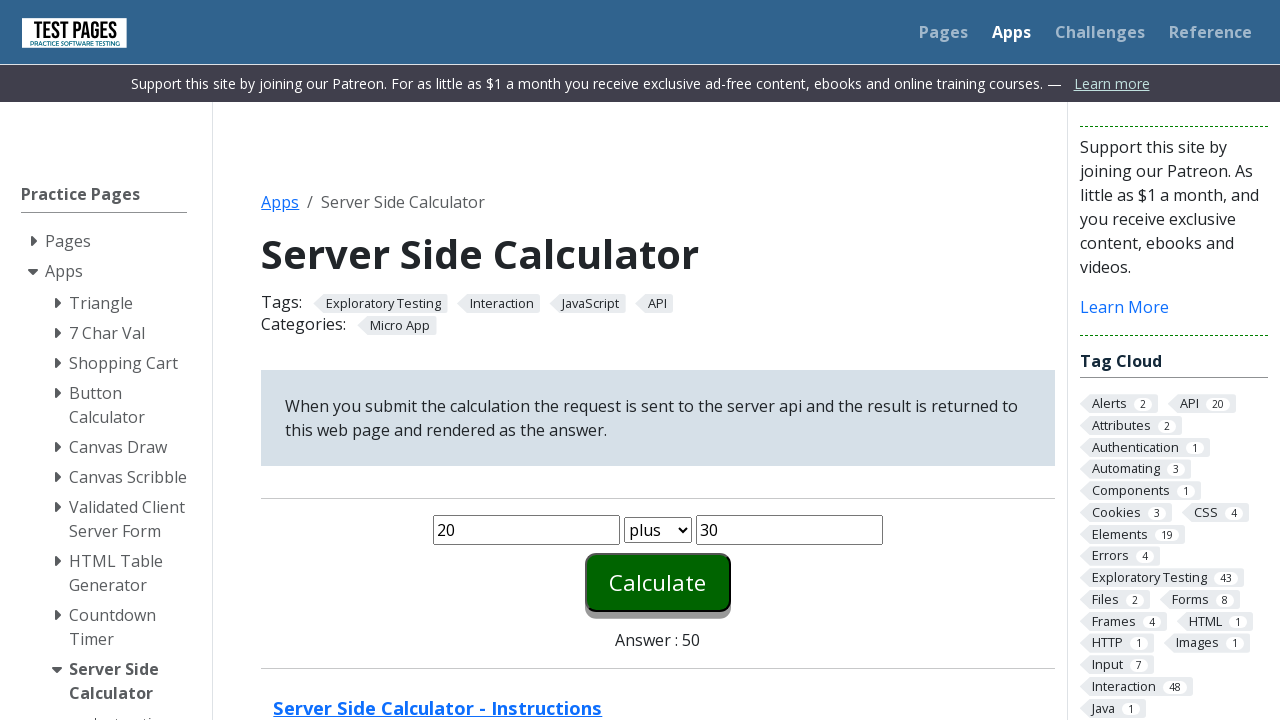

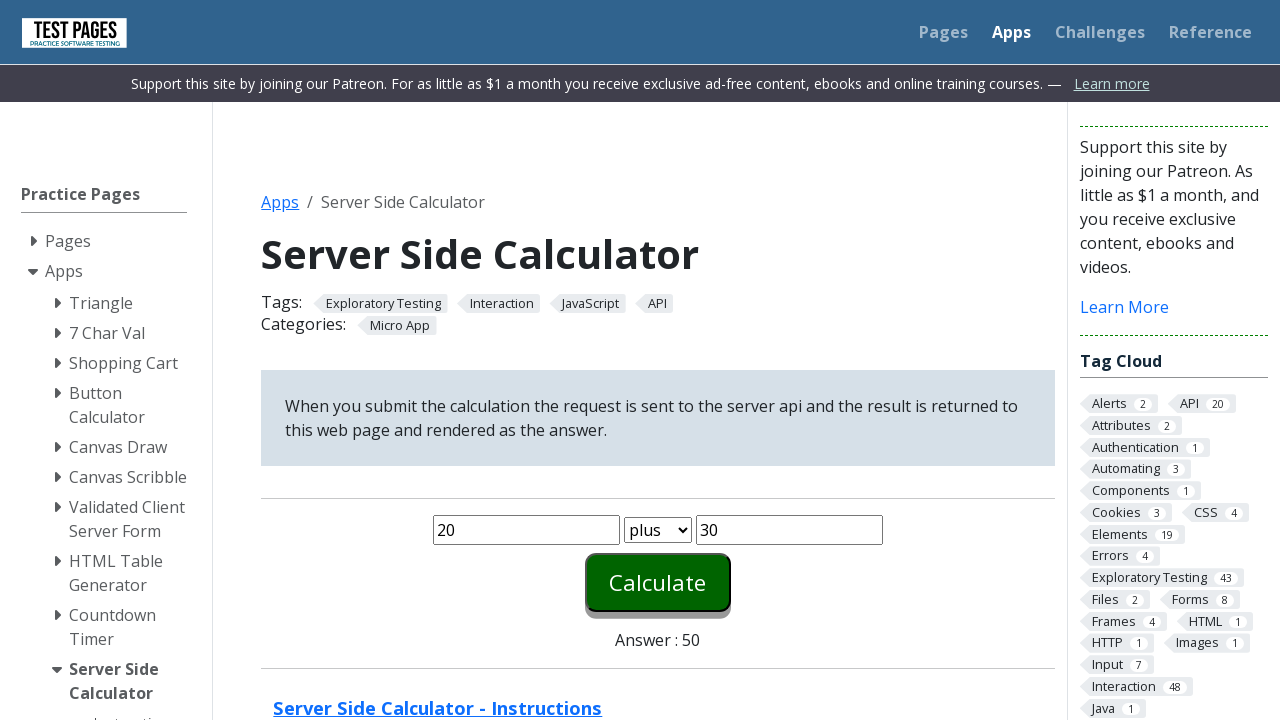